Tests navigation to Browse Languages M page and verifies MySQL is the last language listed

Starting URL: http://www.99-bottles-of-beer.net/

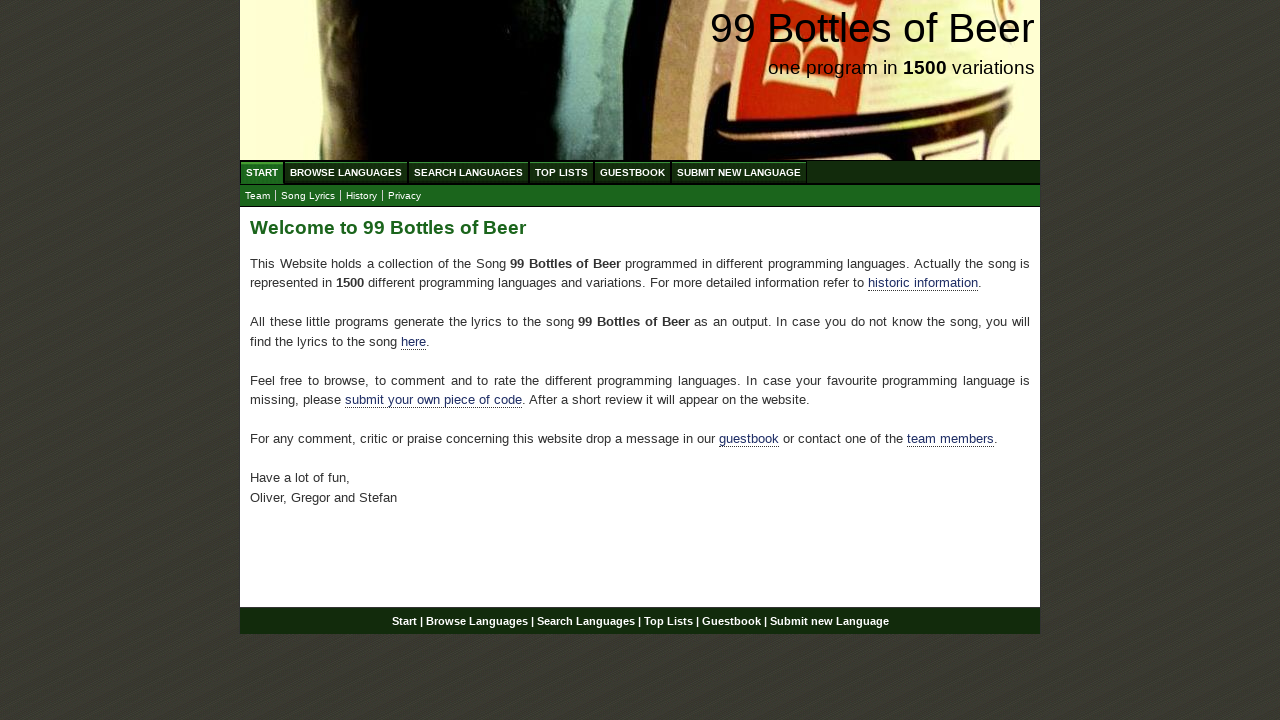

Clicked on Browse Languages link at (346, 172) on #menu li a[href='/abc.html']
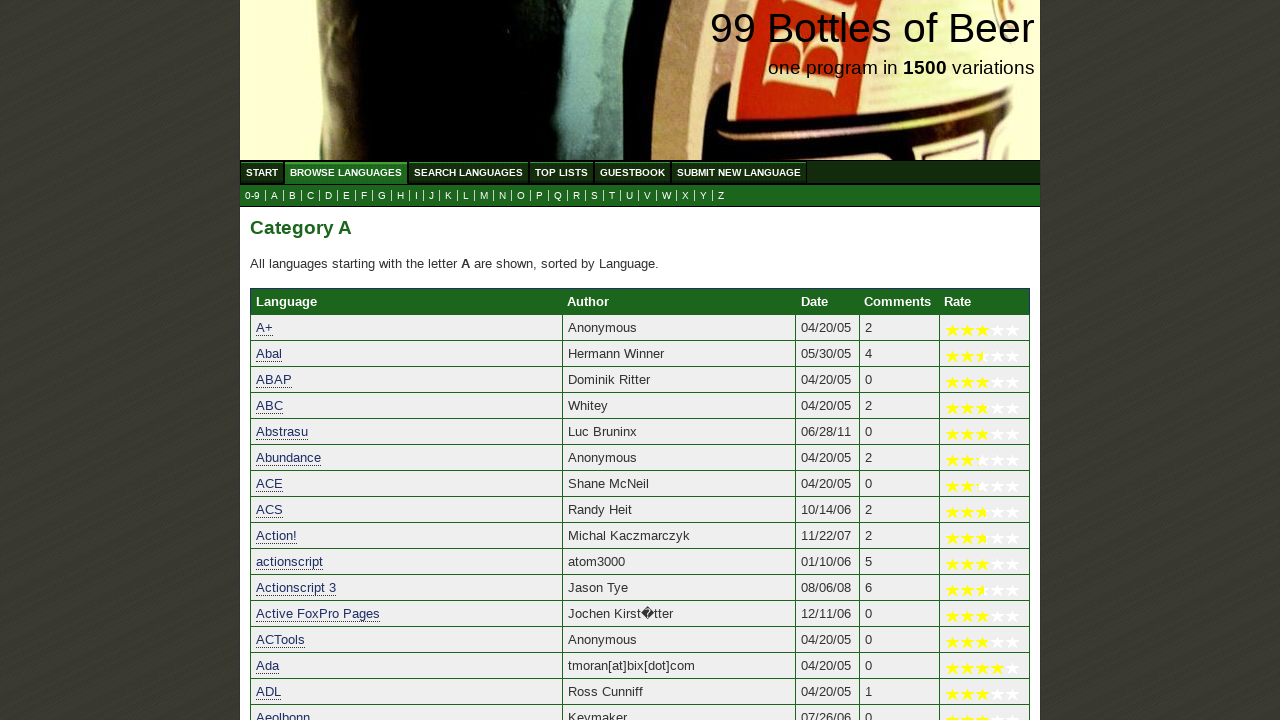

Clicked on 'M' link to view languages starting with M at (484, 196) on a[href='m.html']
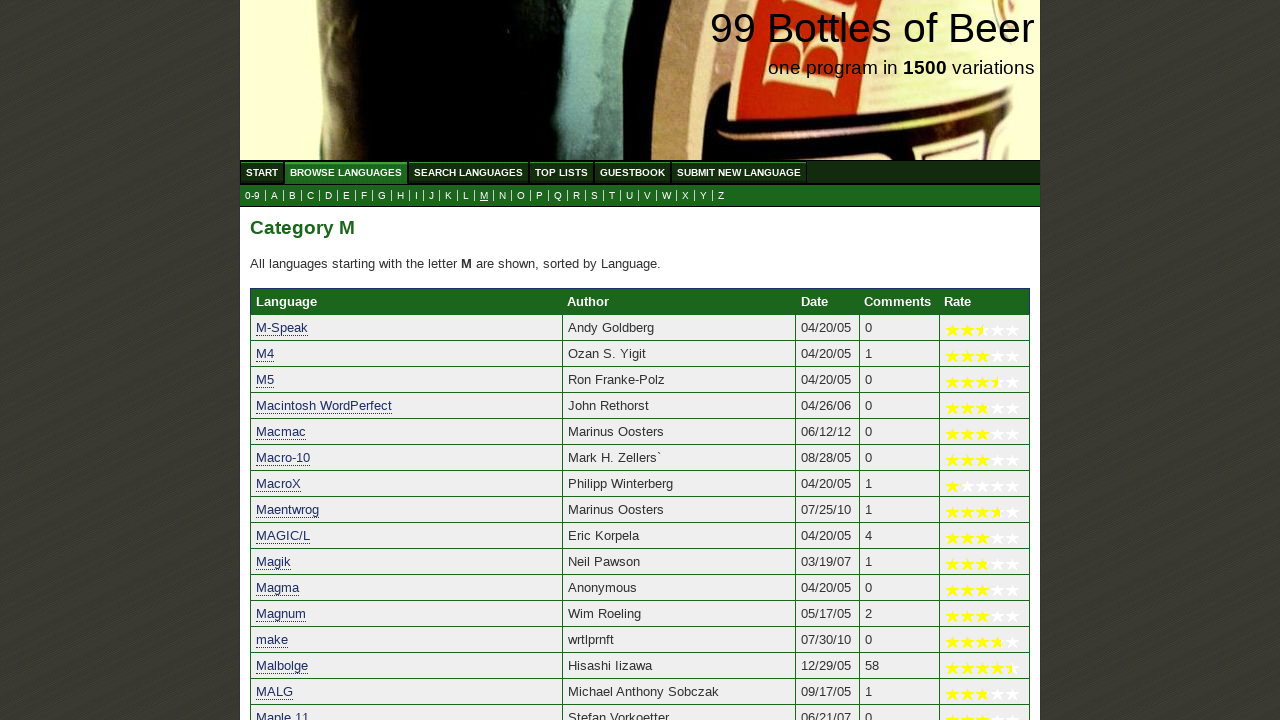

Verified that MySQL is the last language listed on Browse Languages M page
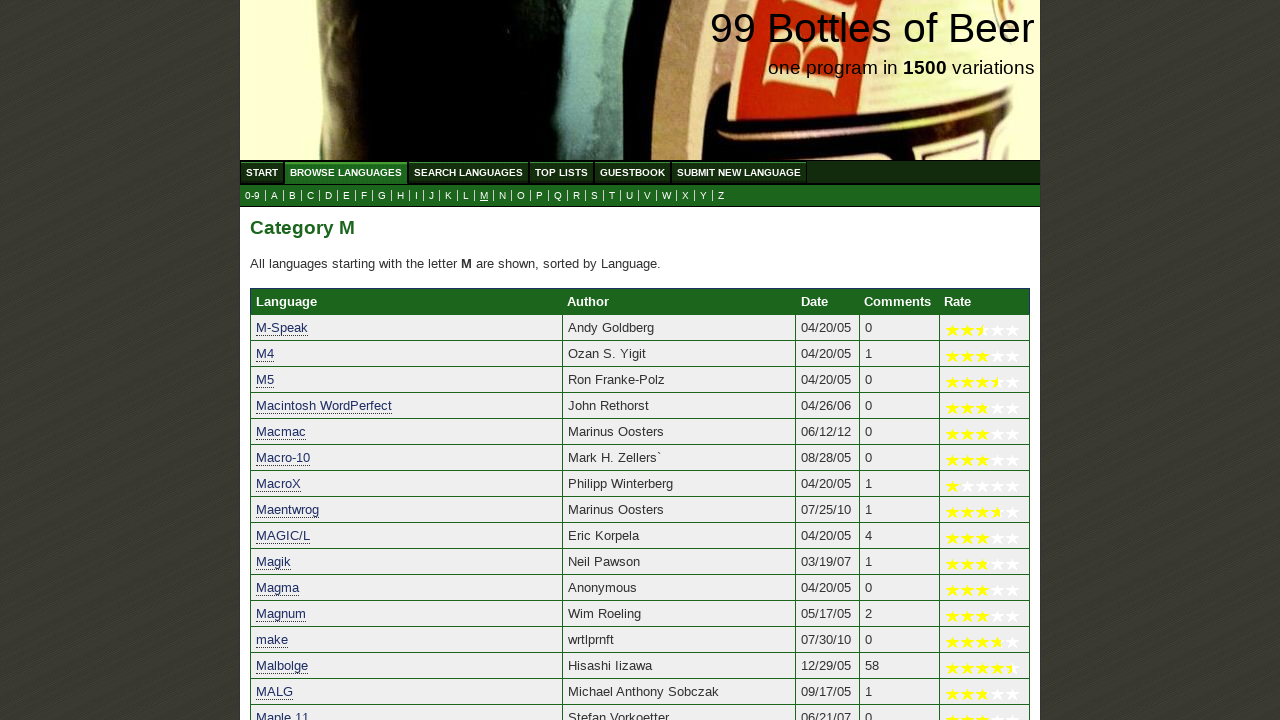

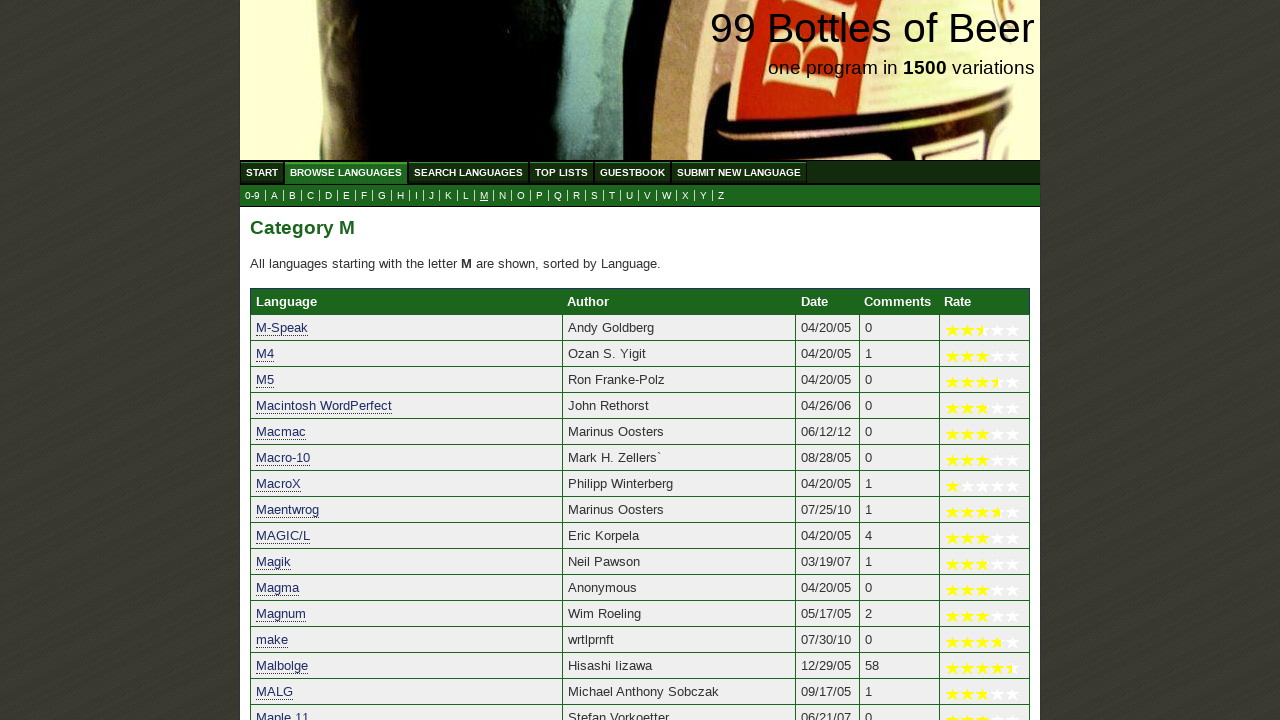